Tests AJAX functionality by clicking a button and waiting for the asynchronous response to load, then verifying the success message appears.

Starting URL: http://uitestingplayground.com/ajax

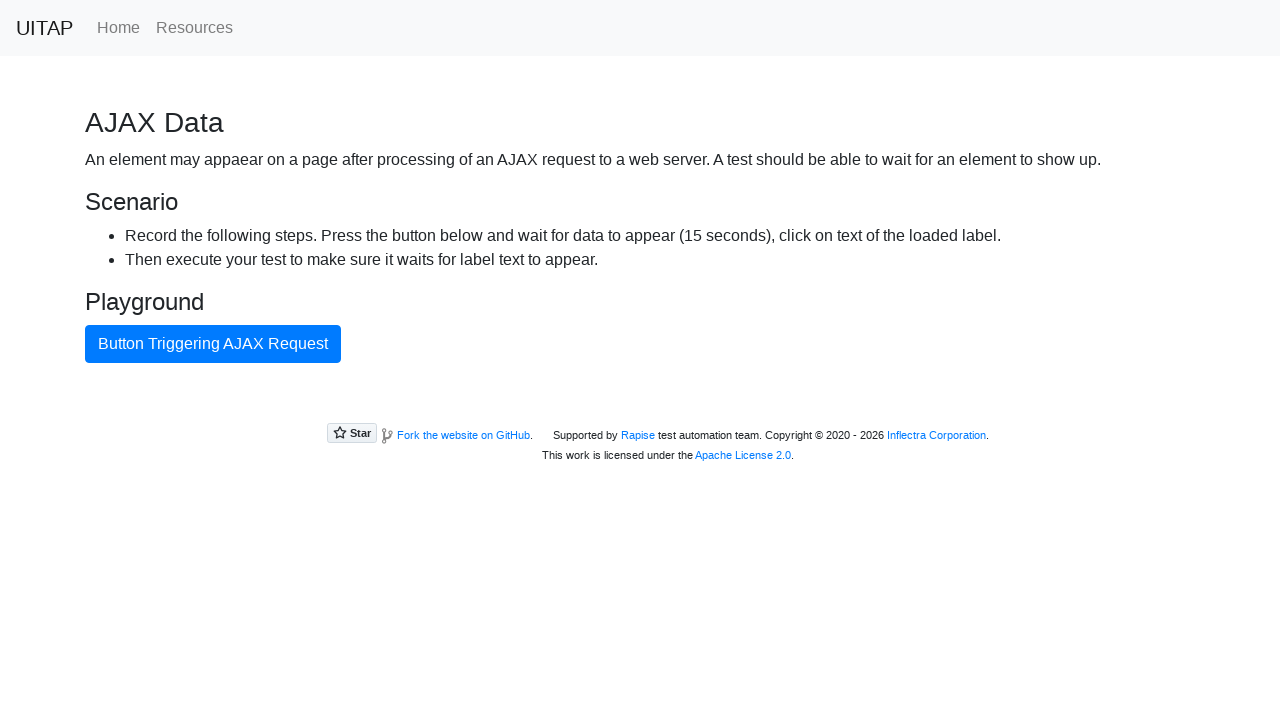

Clicked the blue AJAX button at (213, 344) on #ajaxButton
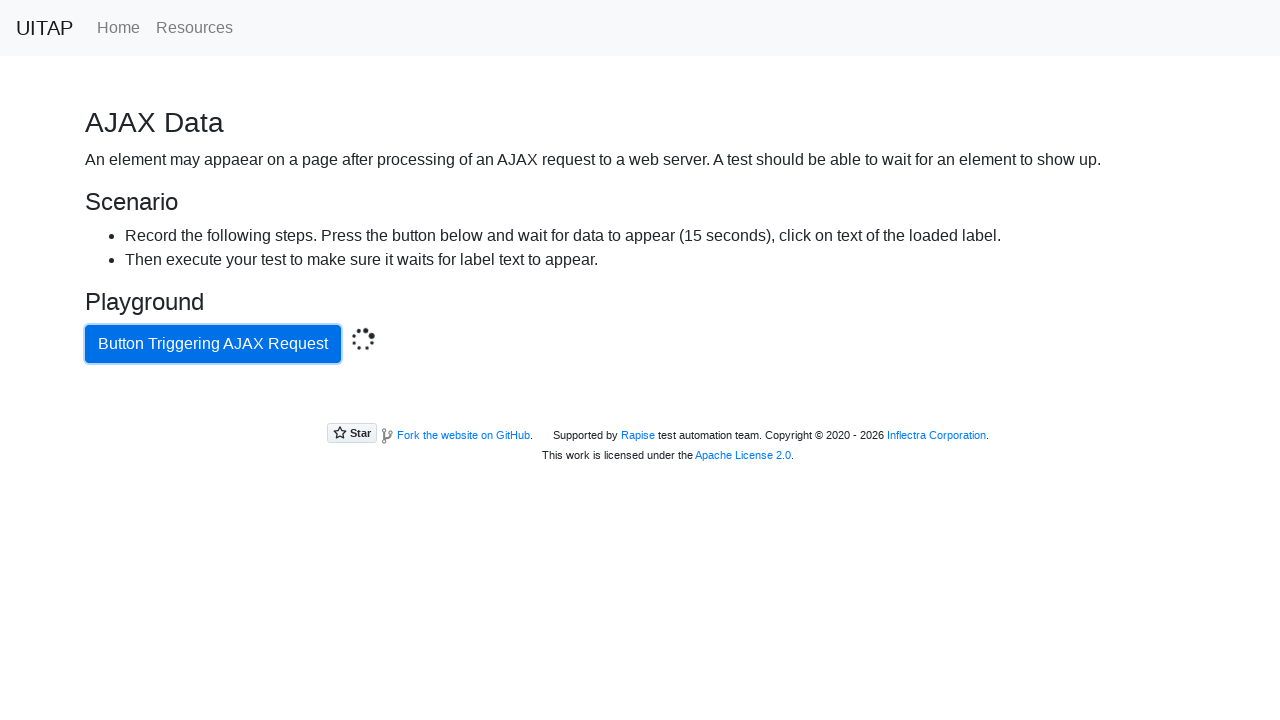

Waited for green success message to appear (AJAX response loaded)
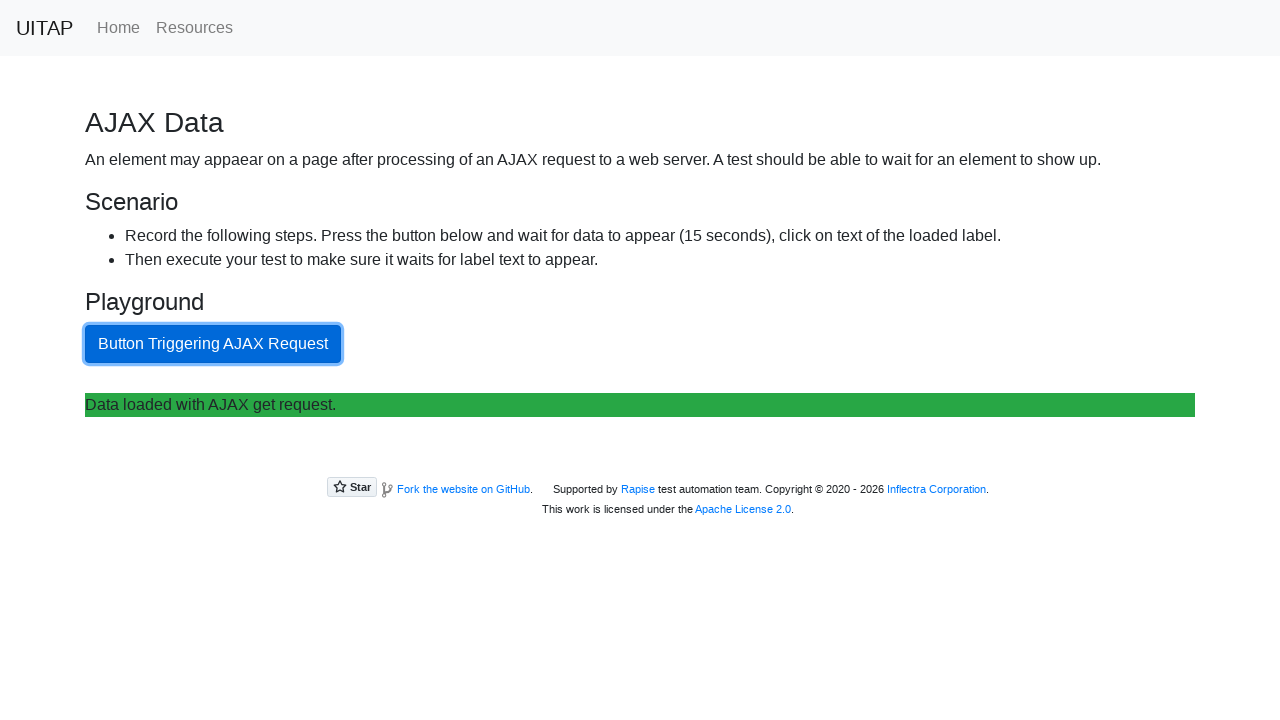

Retrieved text content from success message
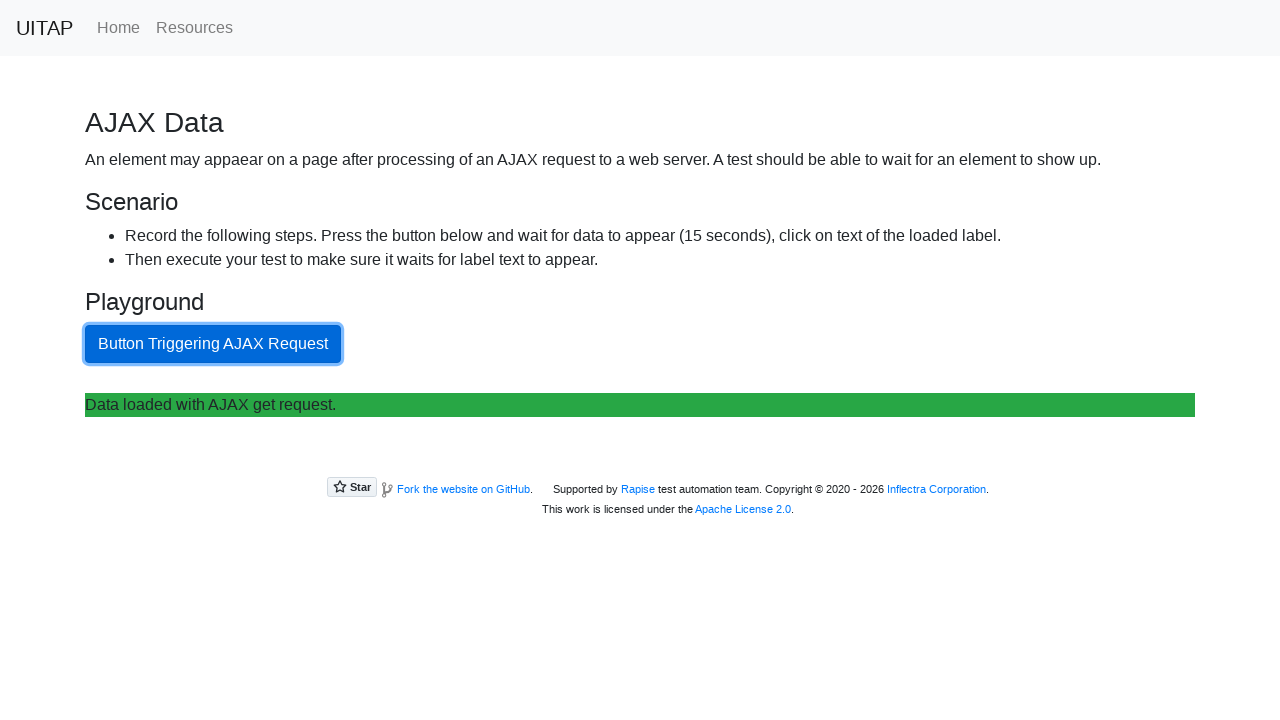

Printed success message: Data loaded with AJAX get request.
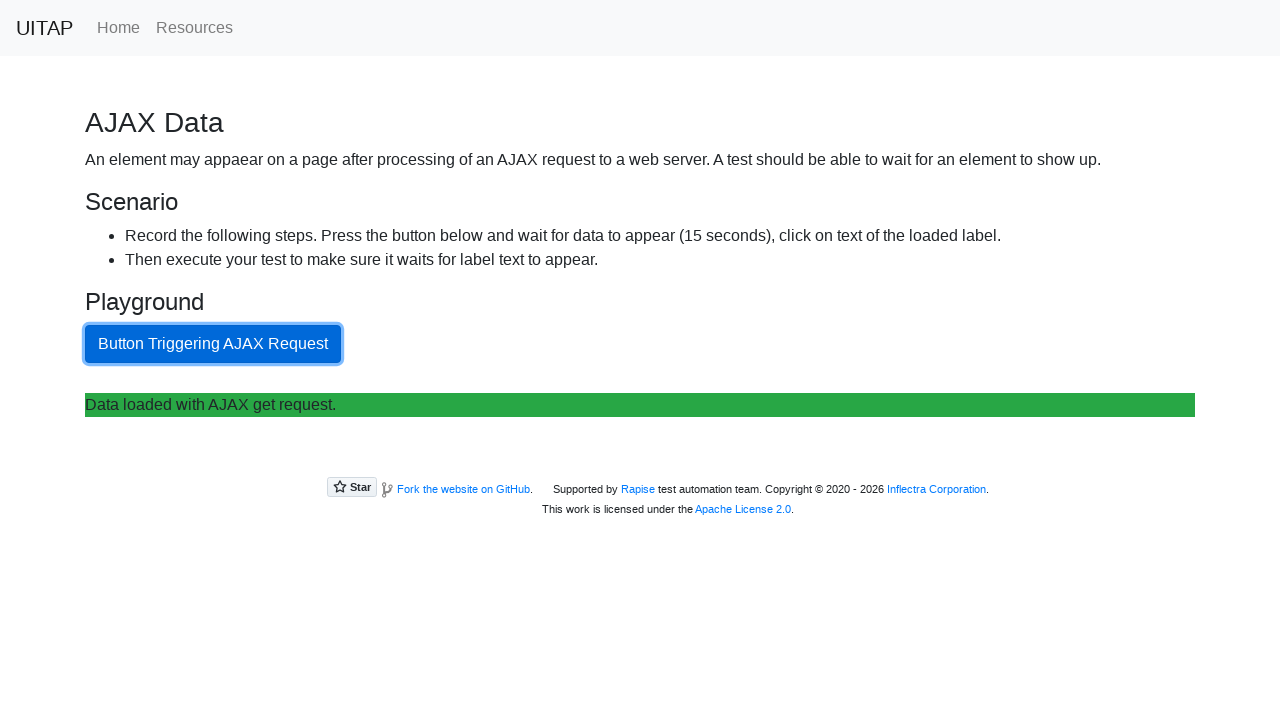

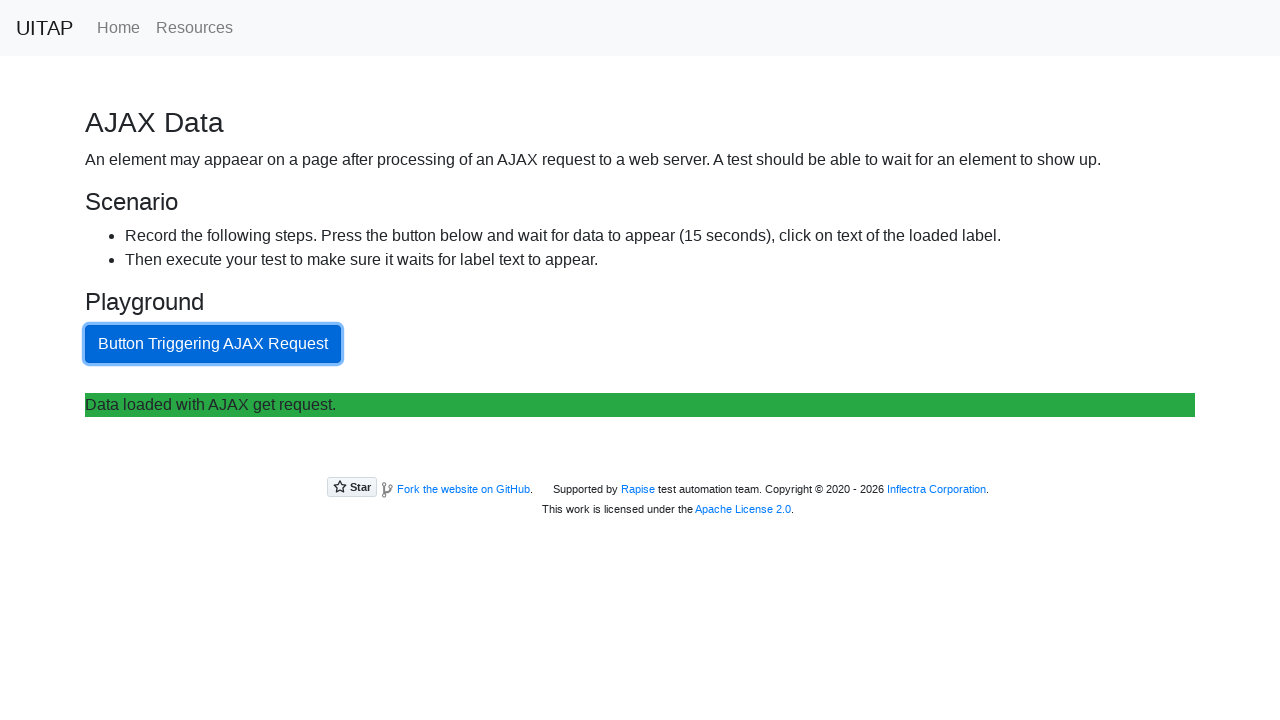